Verifies that the login button on the NextBase CRM login page displays the correct text "Log In" by checking the button's value attribute.

Starting URL: https://login1.nextbasecrm.com/

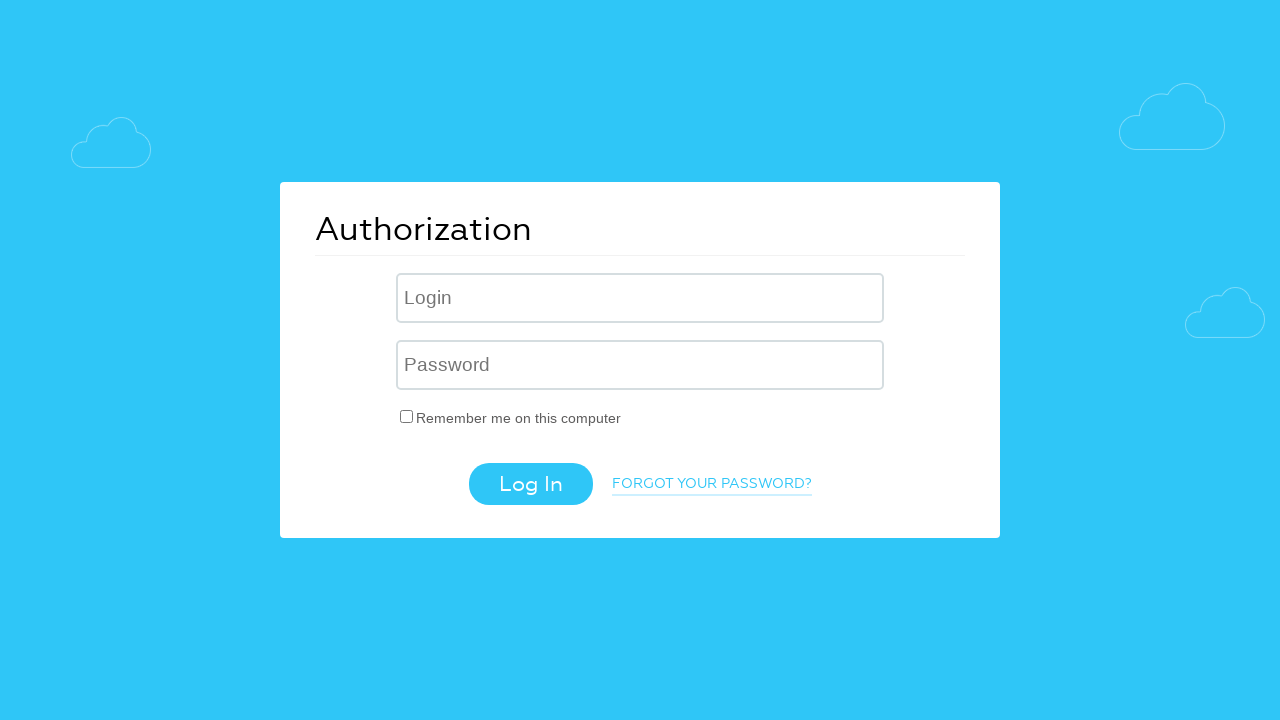

Located the login submit button
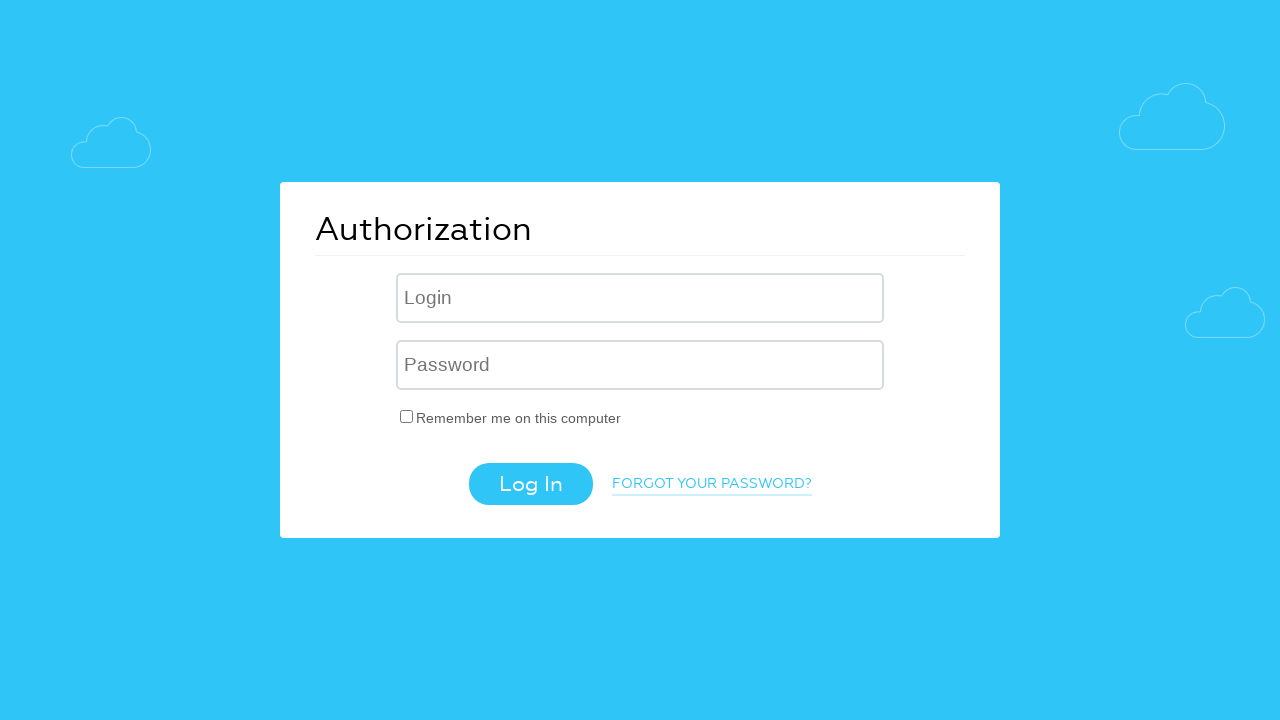

Retrieved the value attribute from the login button
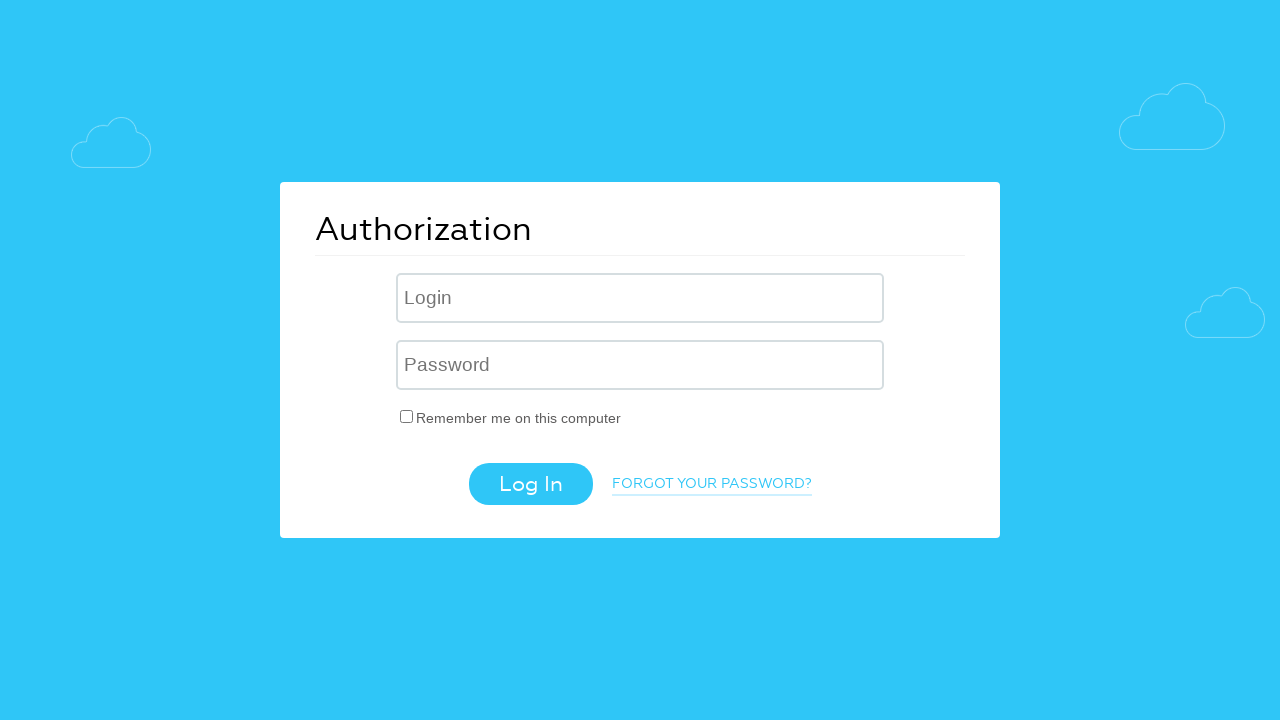

Set expected login button text to 'Log In'
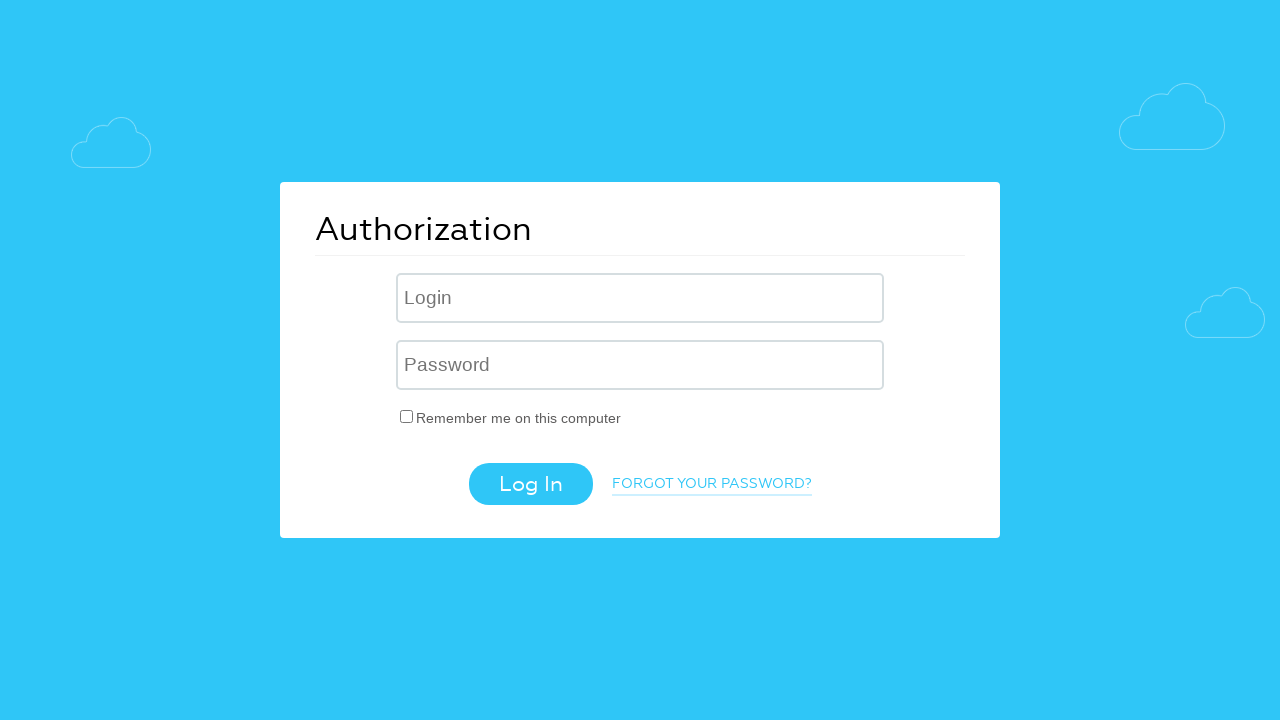

Verified login button displays correct text 'Log In'
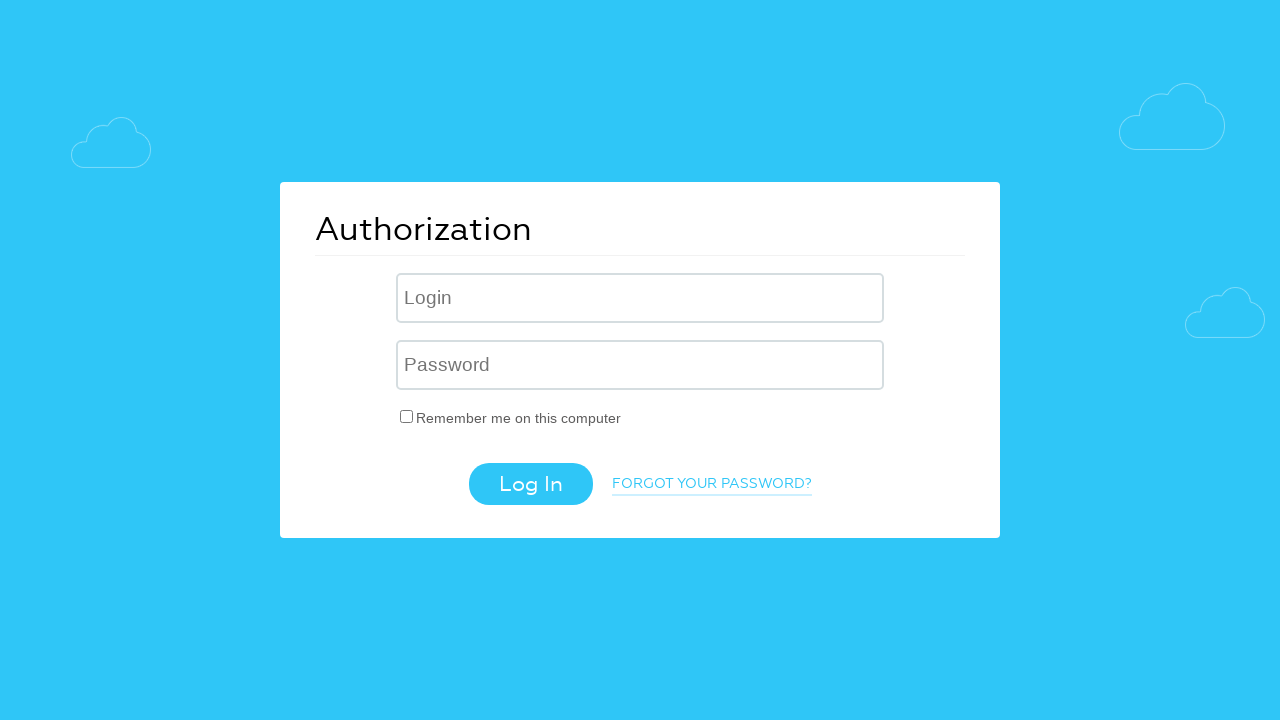

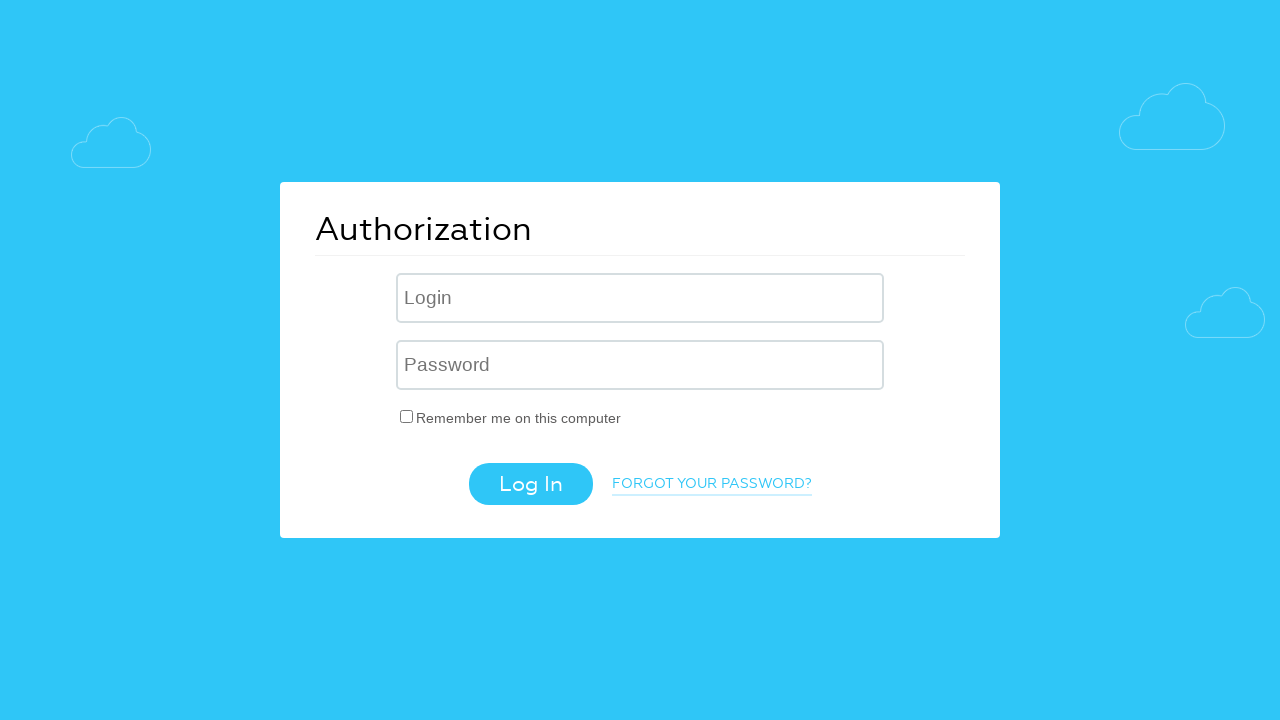